Navigates to Demo Tables page and verifies that firstname column (column 2) elements are present in table1

Starting URL: http://automationbykrishna.com

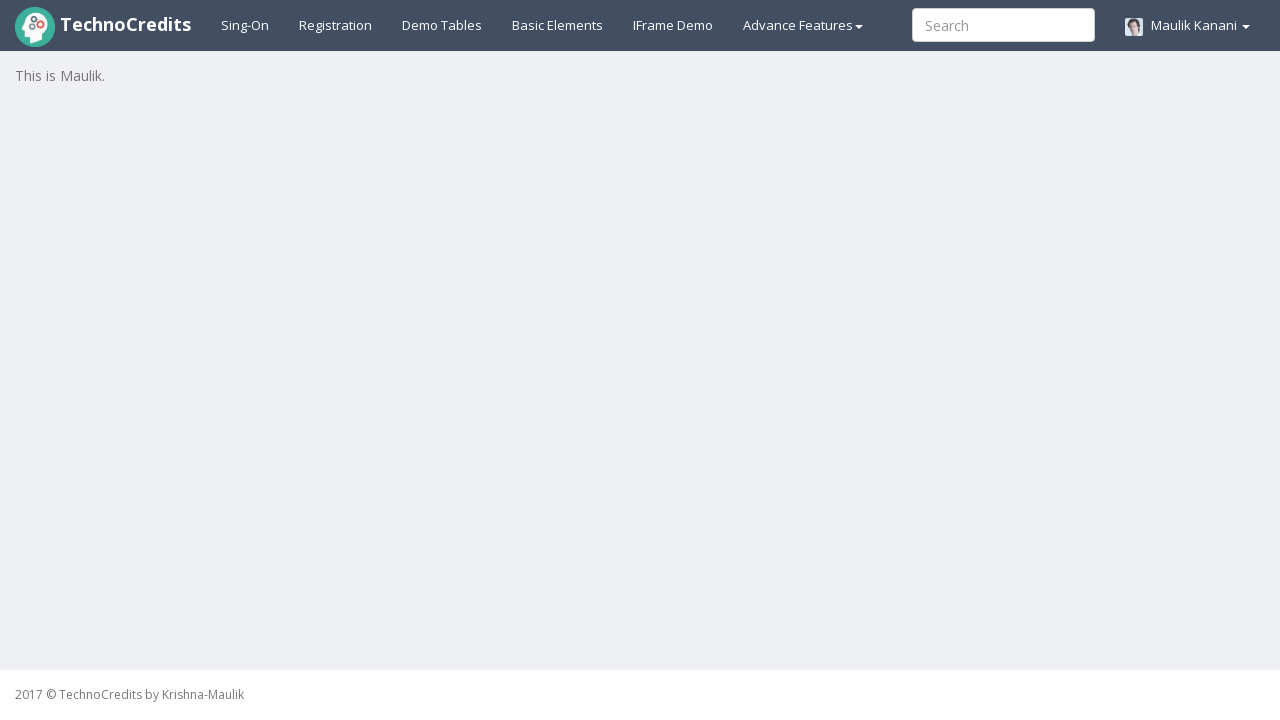

Clicked on Demo Tables link at (442, 25) on text=Demo Tables
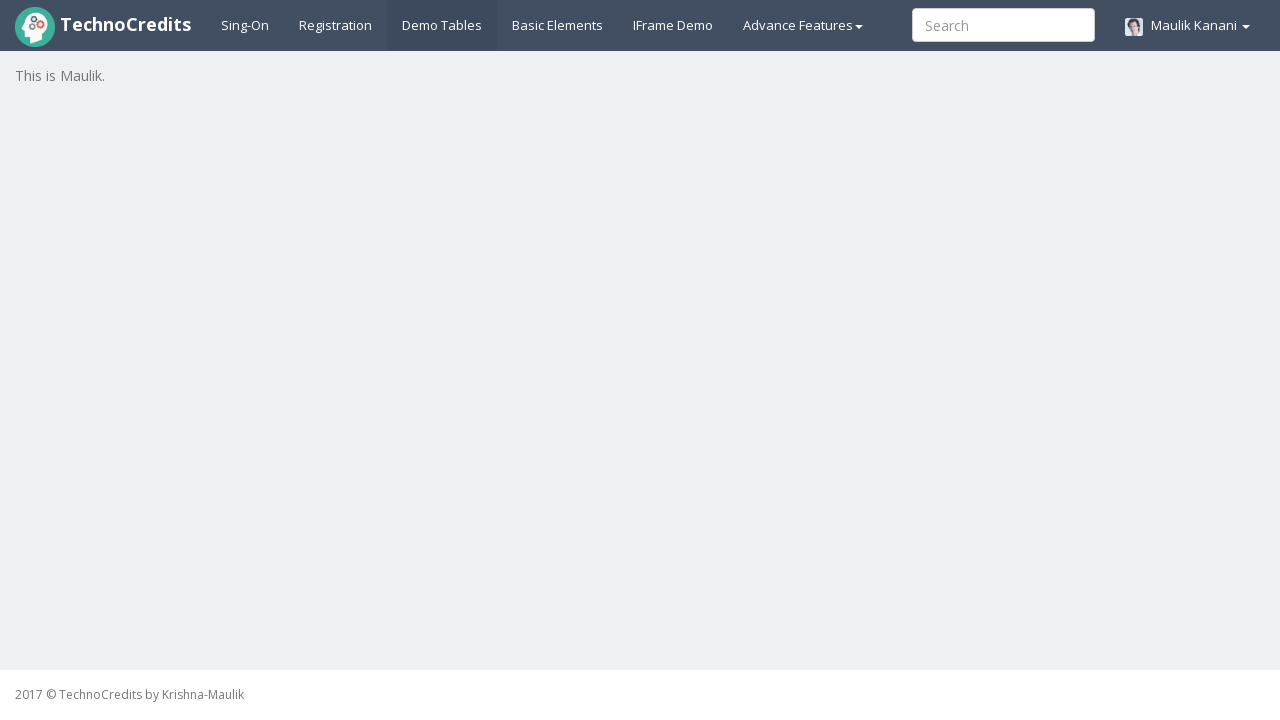

Verified firstname column (column 2) elements are present in table1
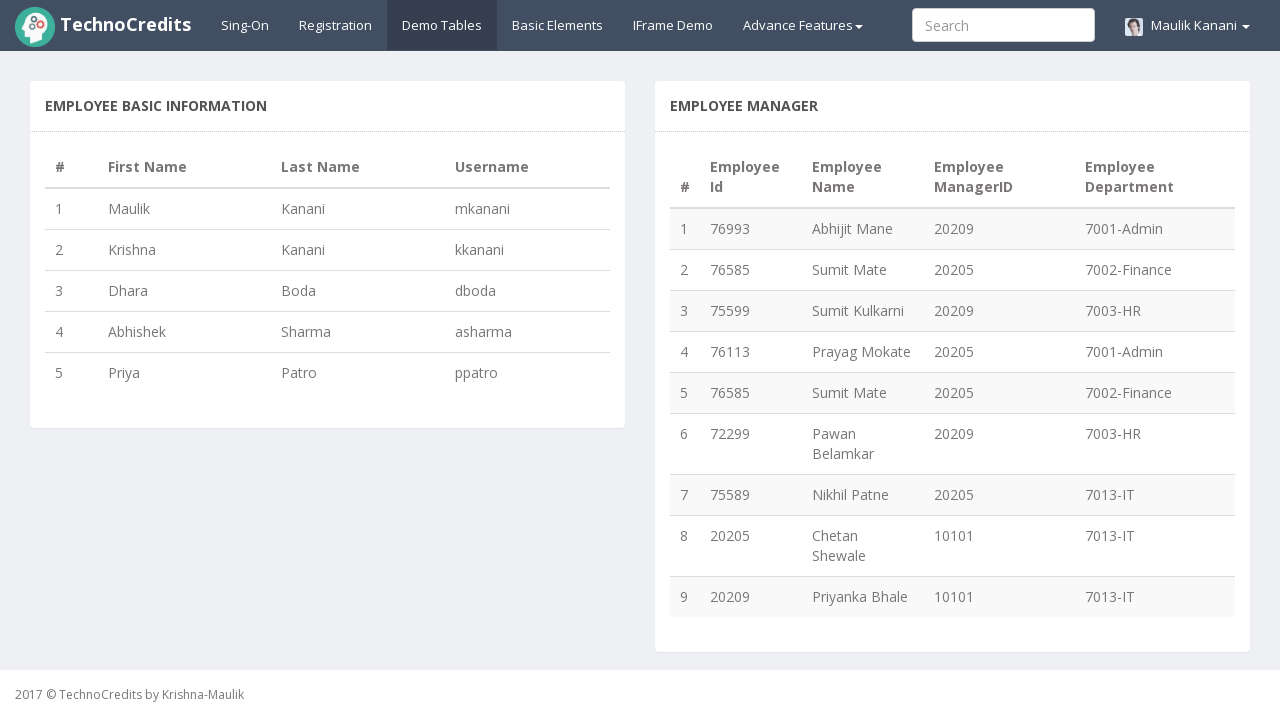

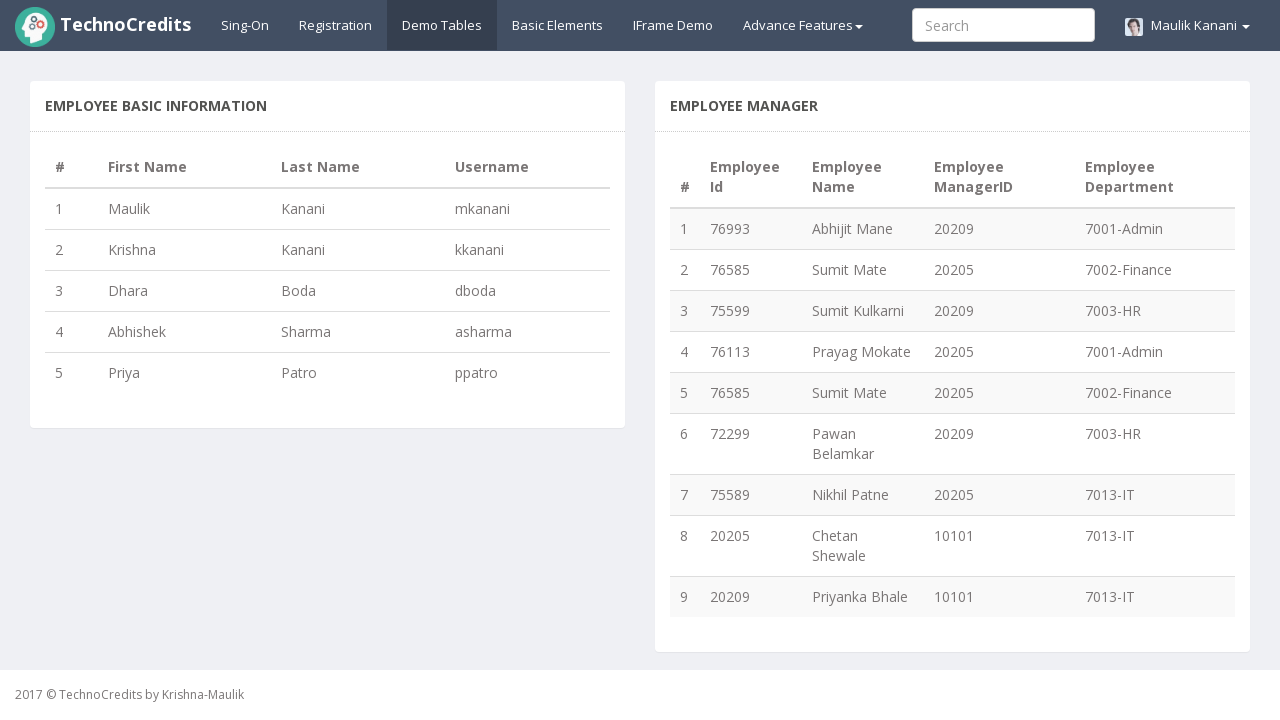